Tests password input field by entering a password value

Starting URL: https://www.selenium.dev/selenium/web/web-form.html

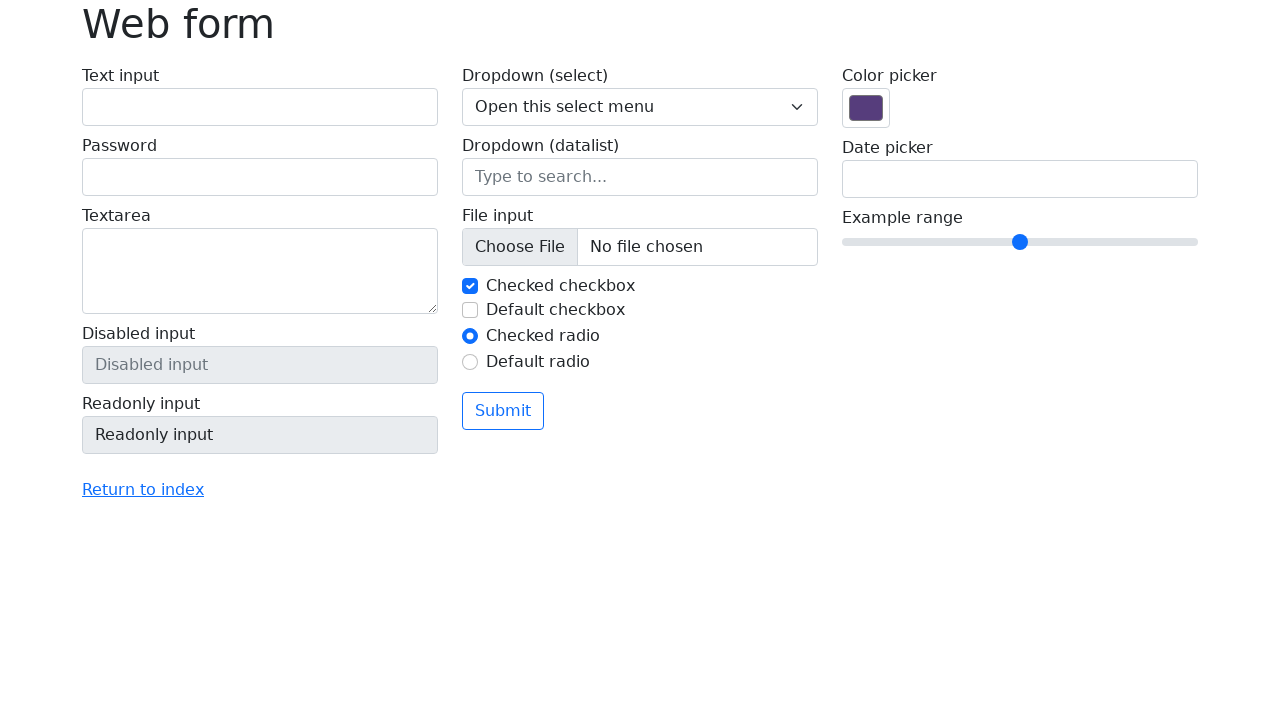

Navigated to web form page
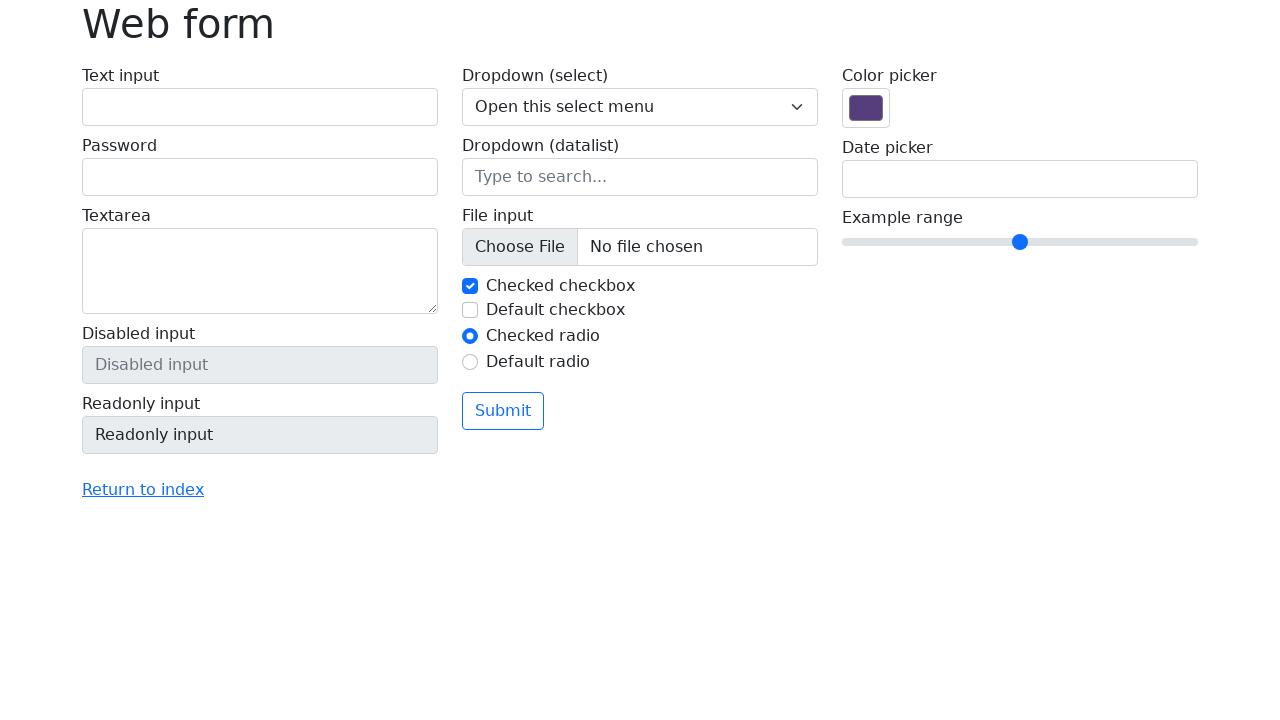

Filled password input field with 'testPassword1!' on input[name='my-password']
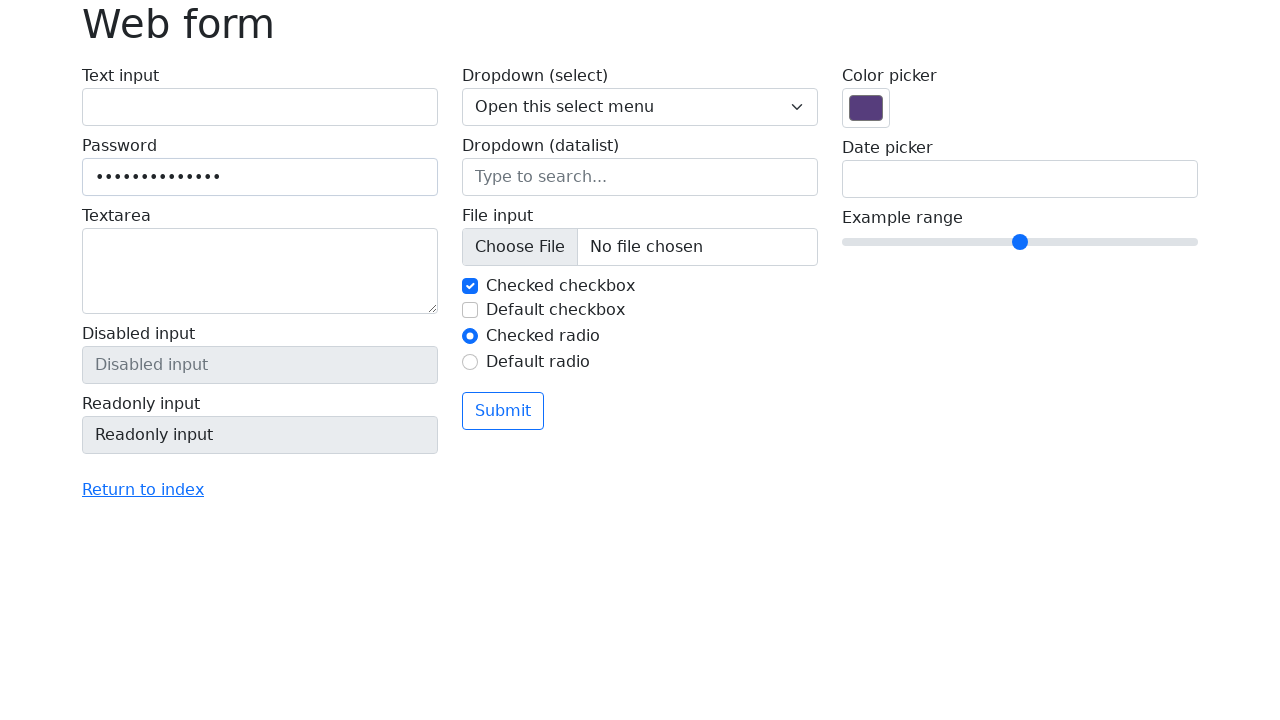

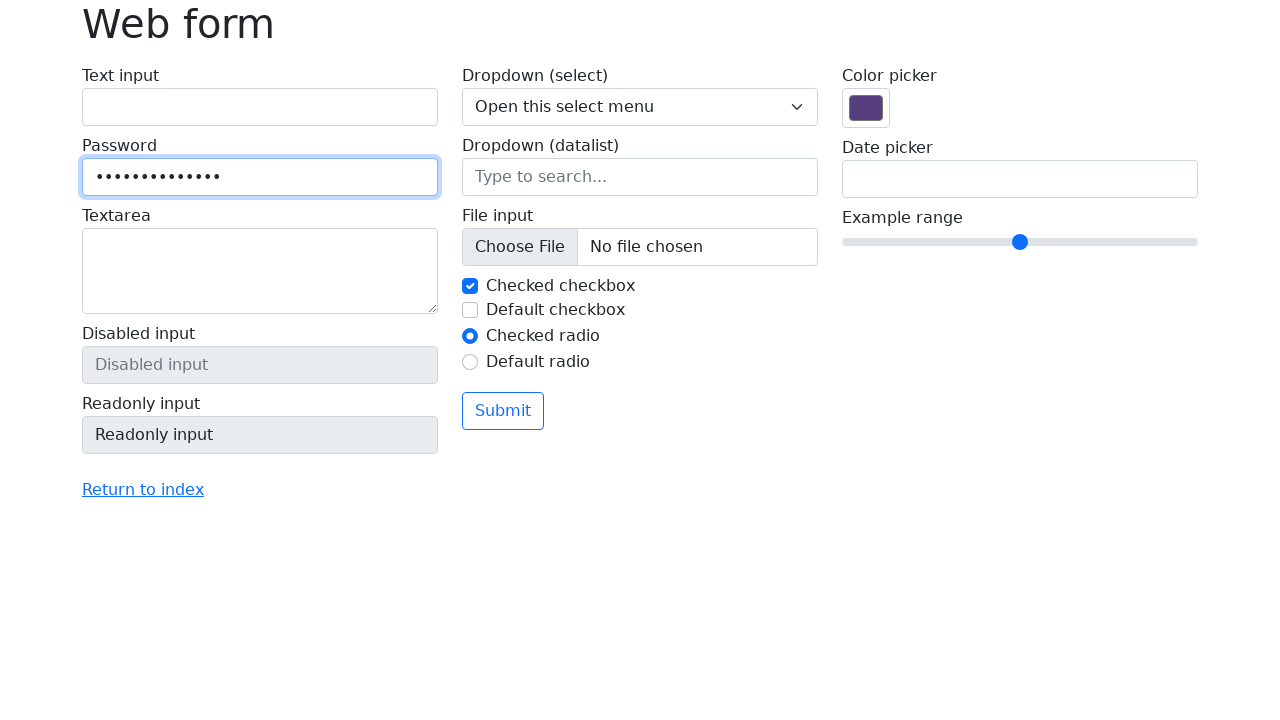